Tests tab switching functionality by clicking a document link that opens in a new tab, extracting text from the new page, and using it to fill a form field

Starting URL: https://rahulshettyacademy.com/loginpagePractise/

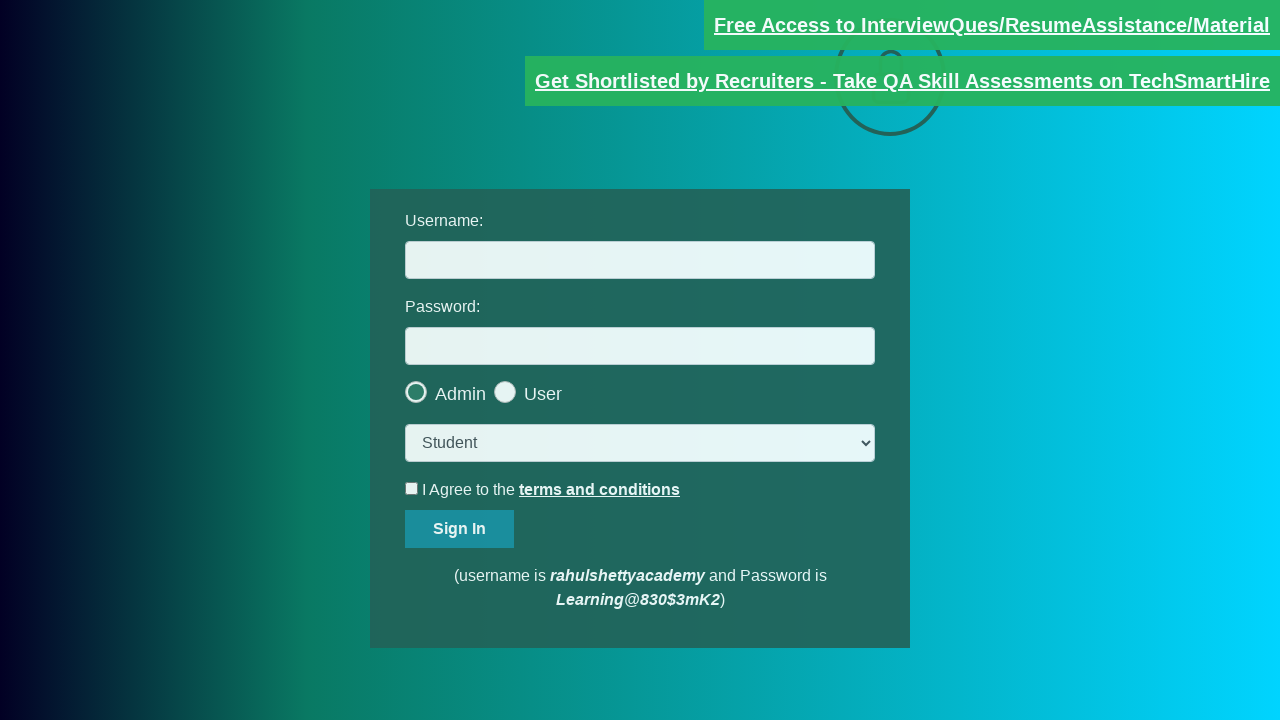

Located document link element
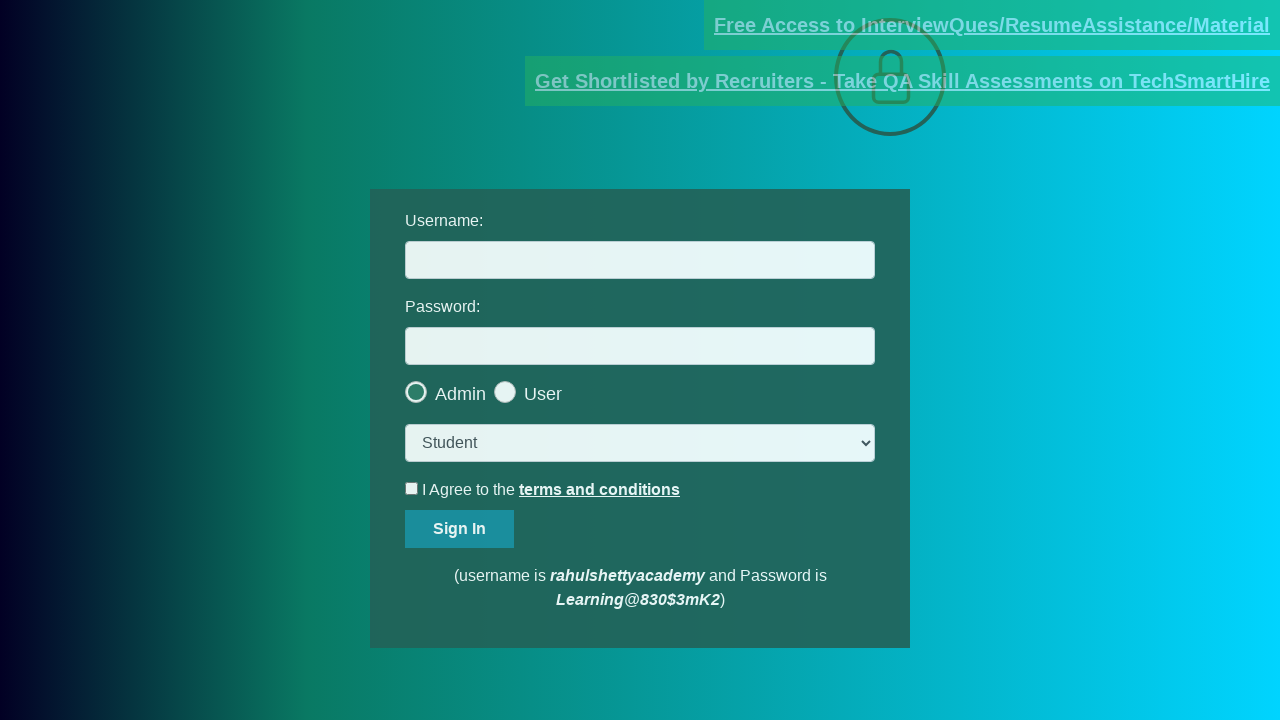

Clicked document link and triggered new tab opening at (992, 25) on [href*='documents-request']
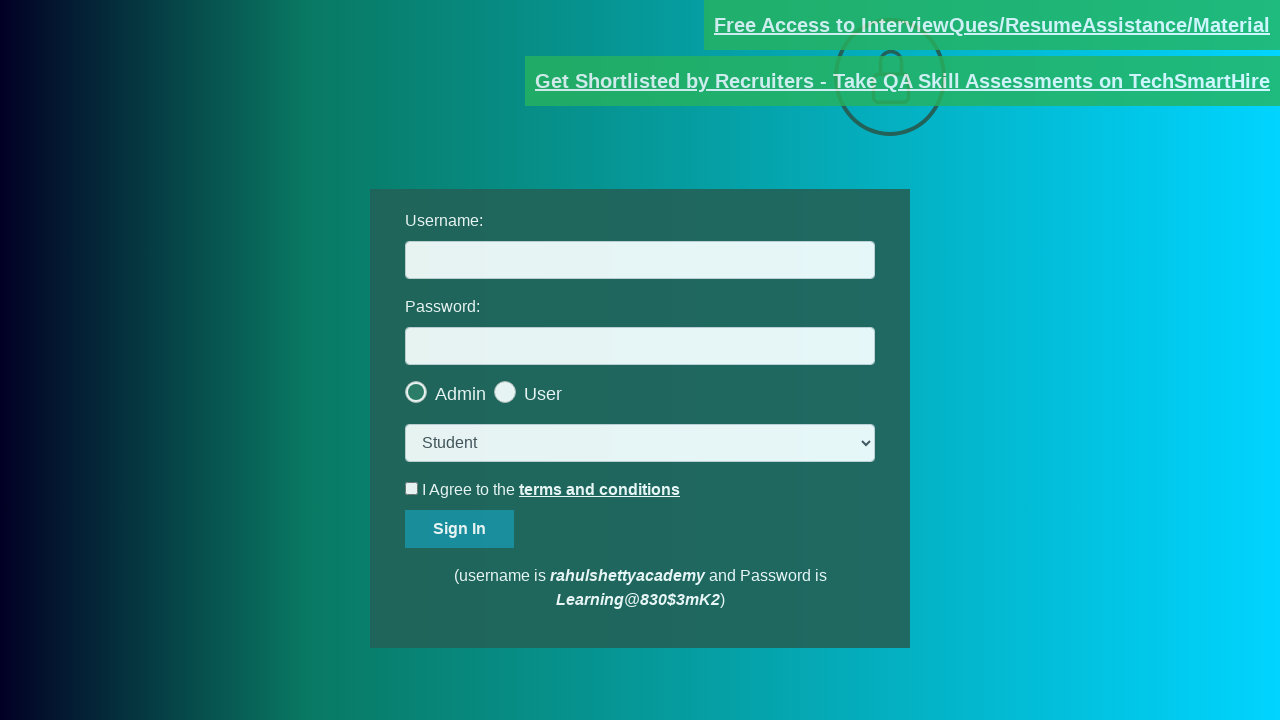

New page/tab was captured
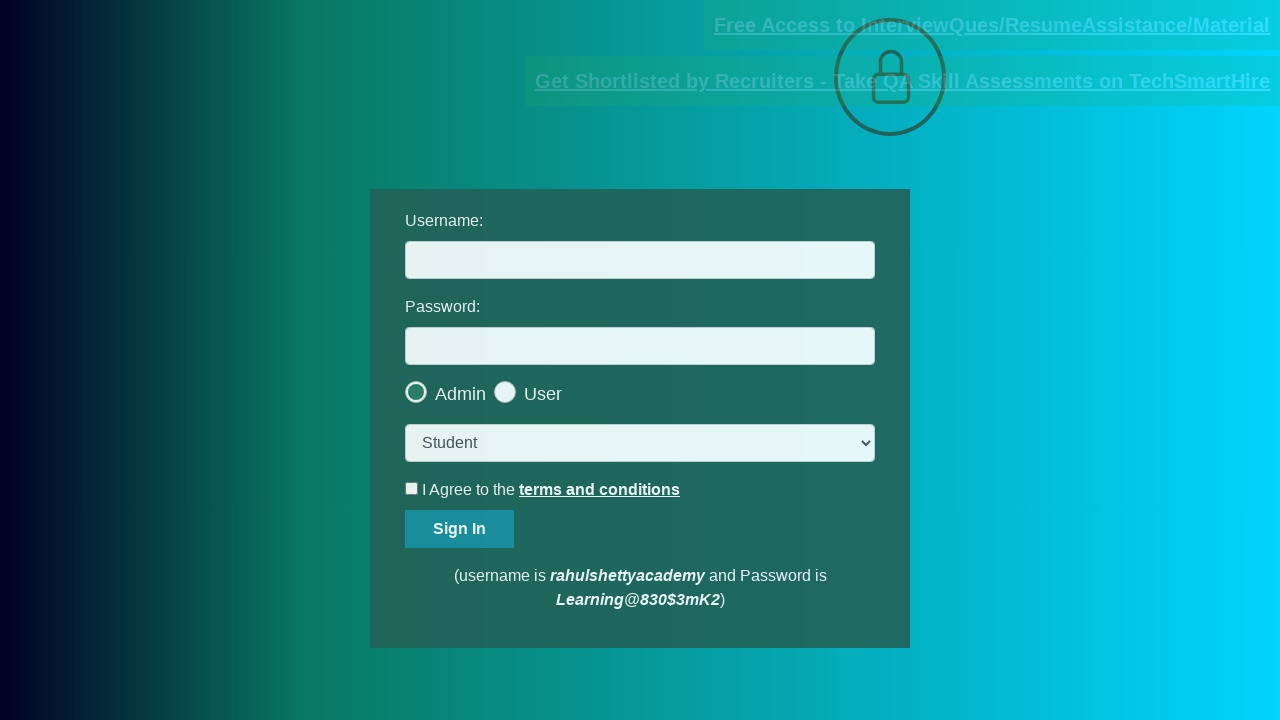

New page loaded completely
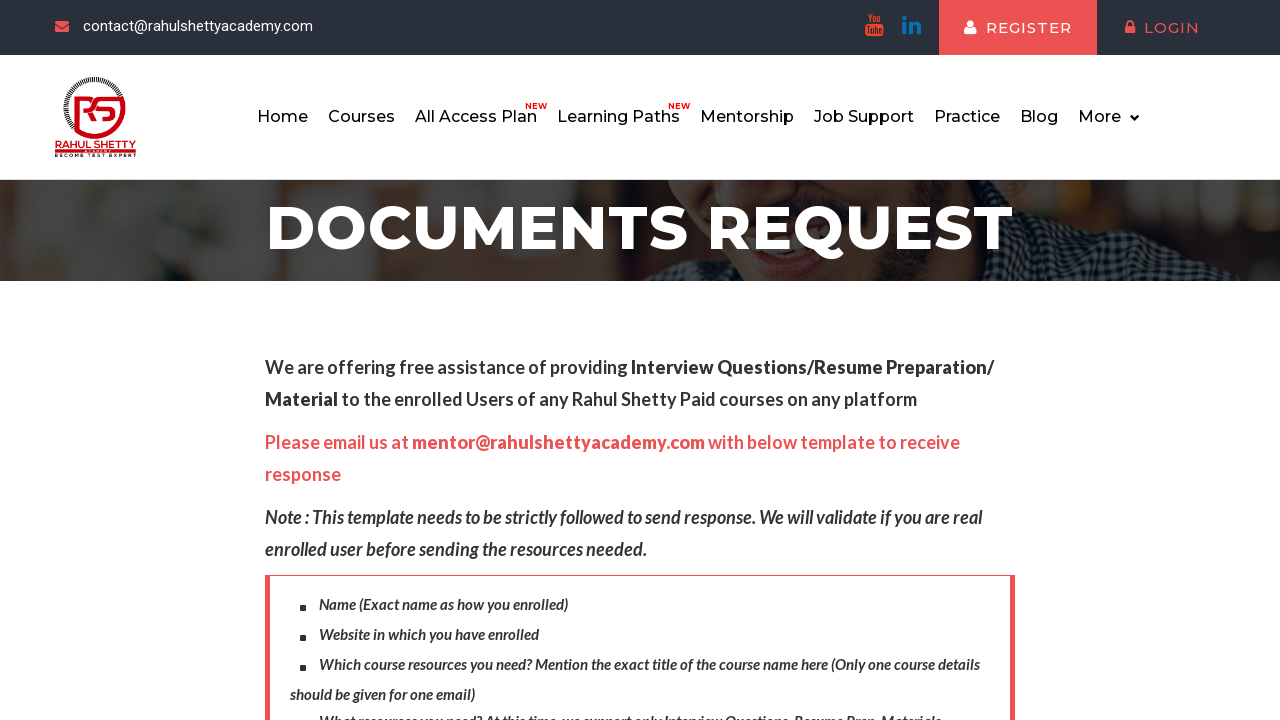

Extracted text from red element on new page
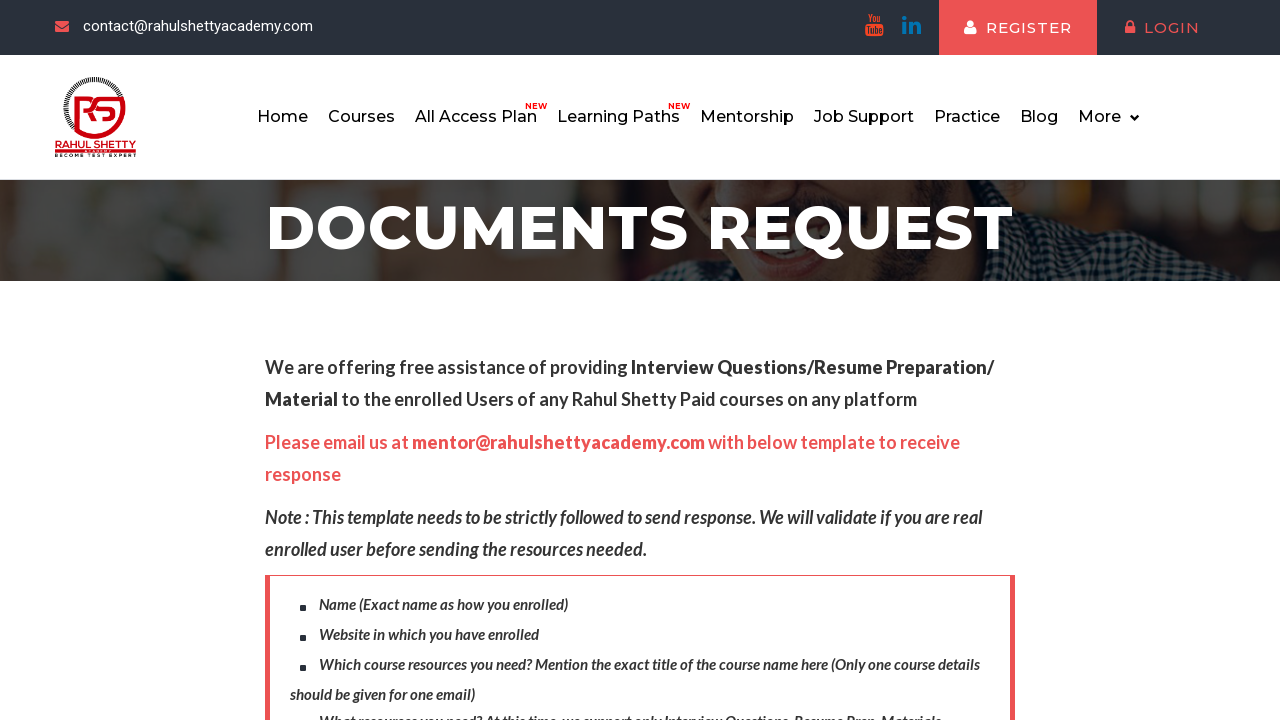

Split extracted text by '@' delimiter on #username
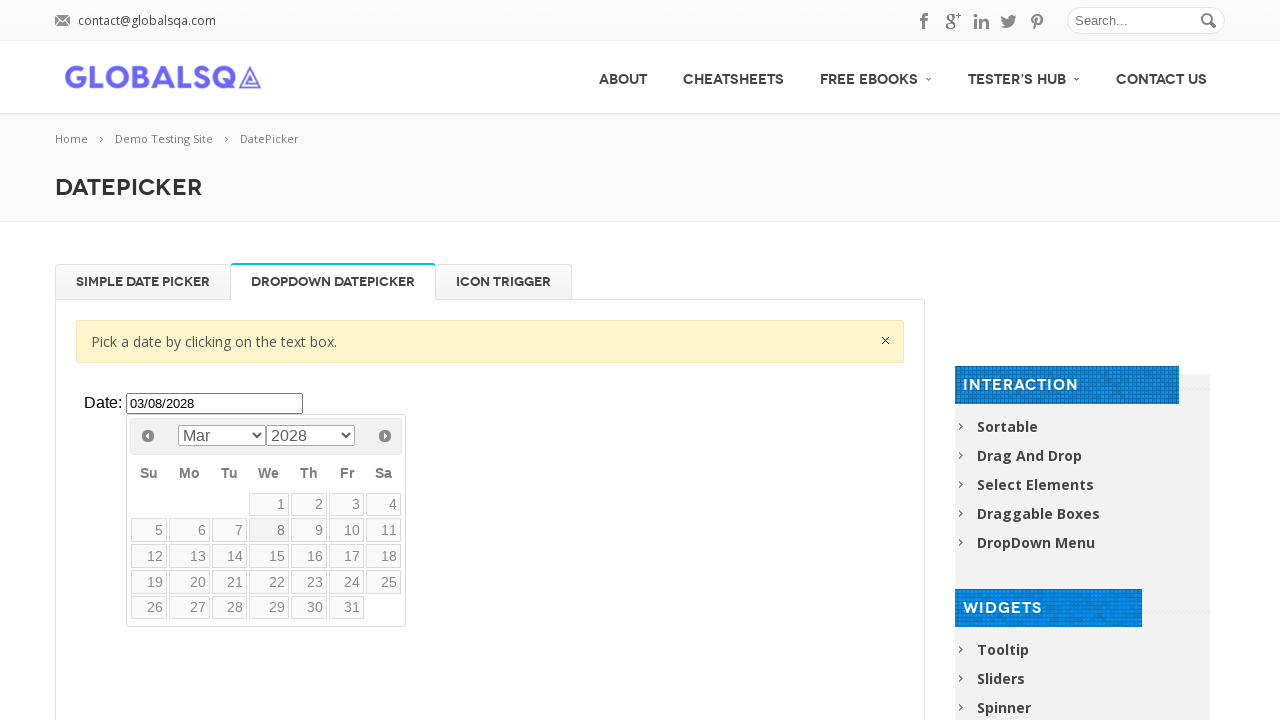

Extracted domain name: rahulshettyacademy.com
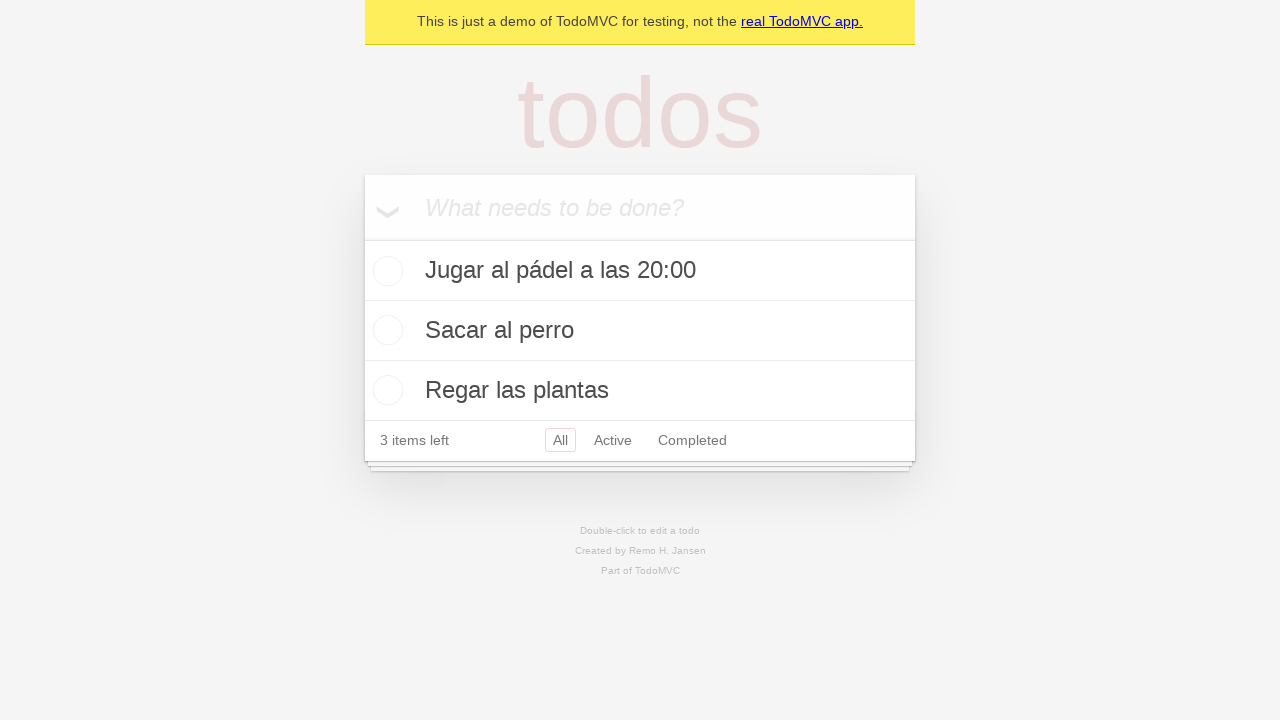

Filled username field with extracted domain name: rahulshettyacademy.com
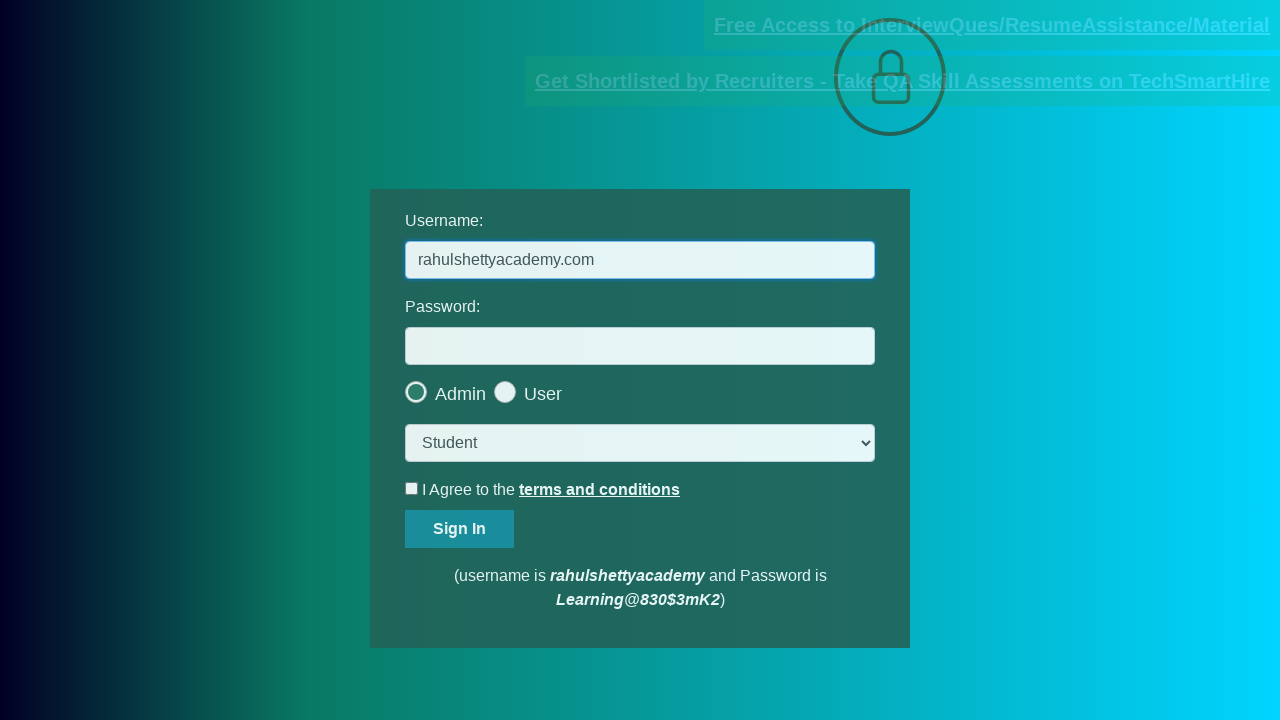

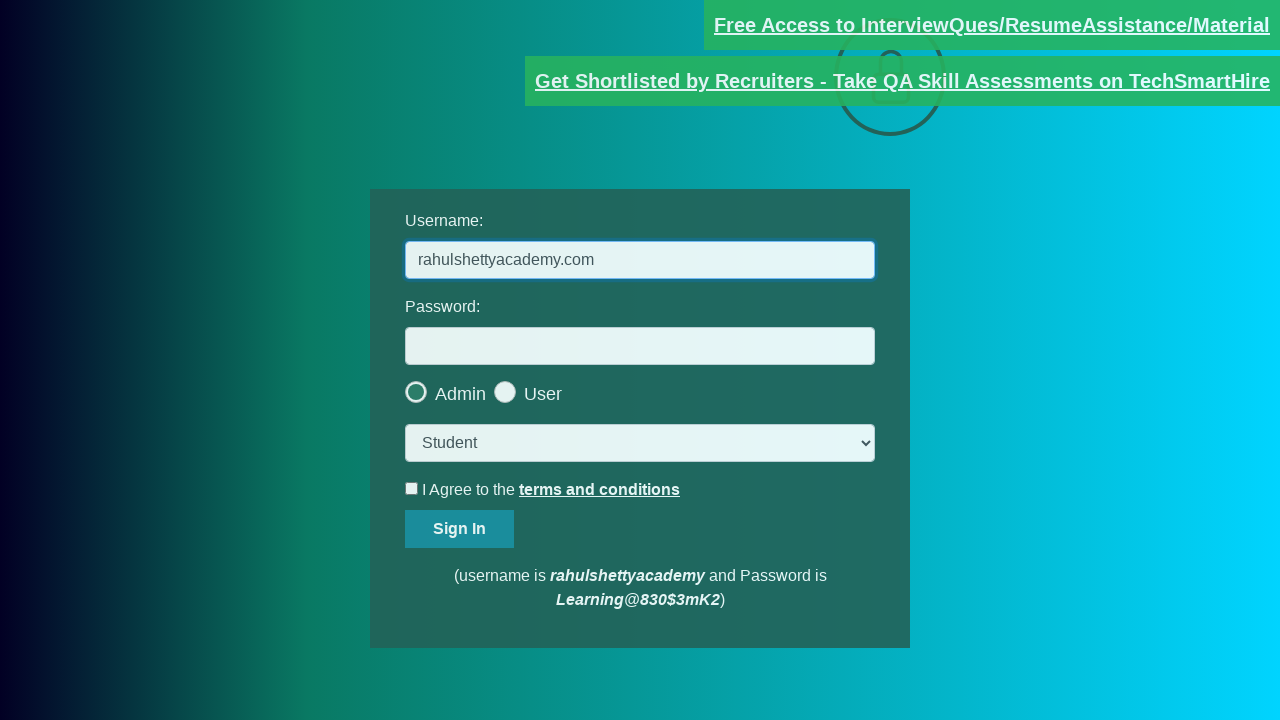